Tests dropdown selection functionality on a test page by selecting an option from a dropdown menu

Starting URL: https://omayo.blogspot.com/

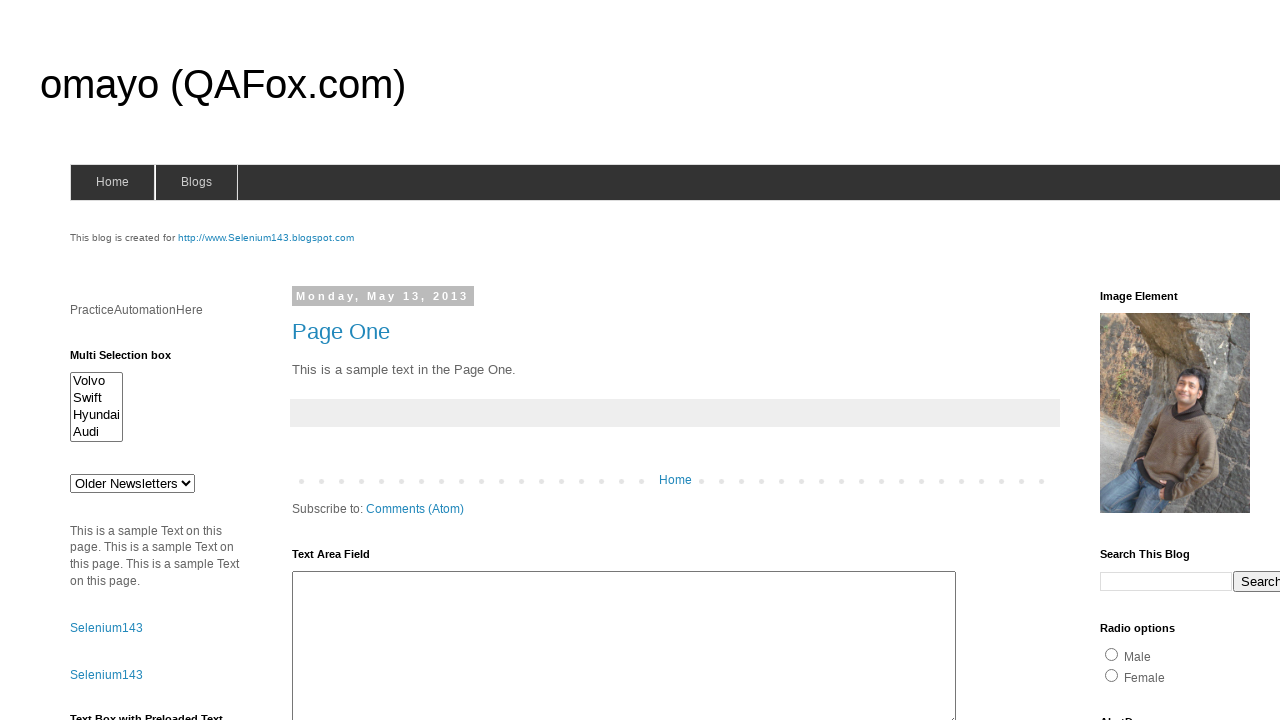

Dropdown element became visible
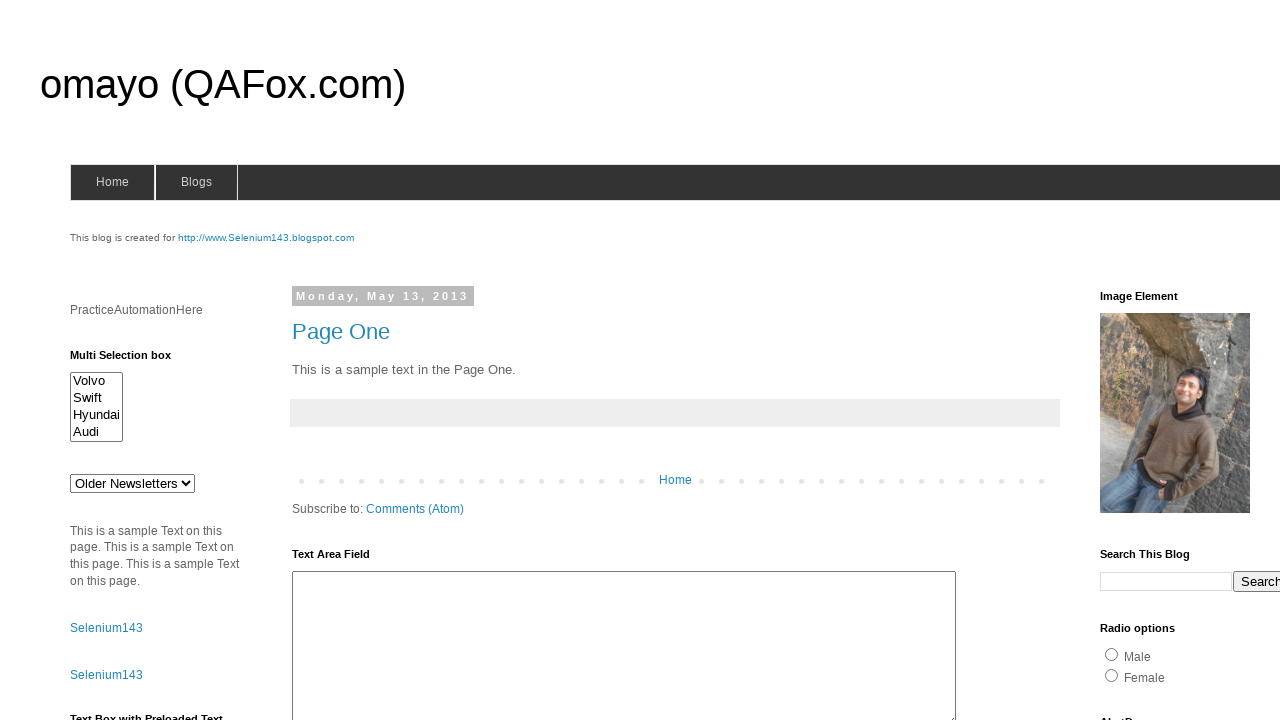

Selected 'doc 3' option from dropdown menu on xpath=//div[@class='sidebar section']/descendant::select[2]
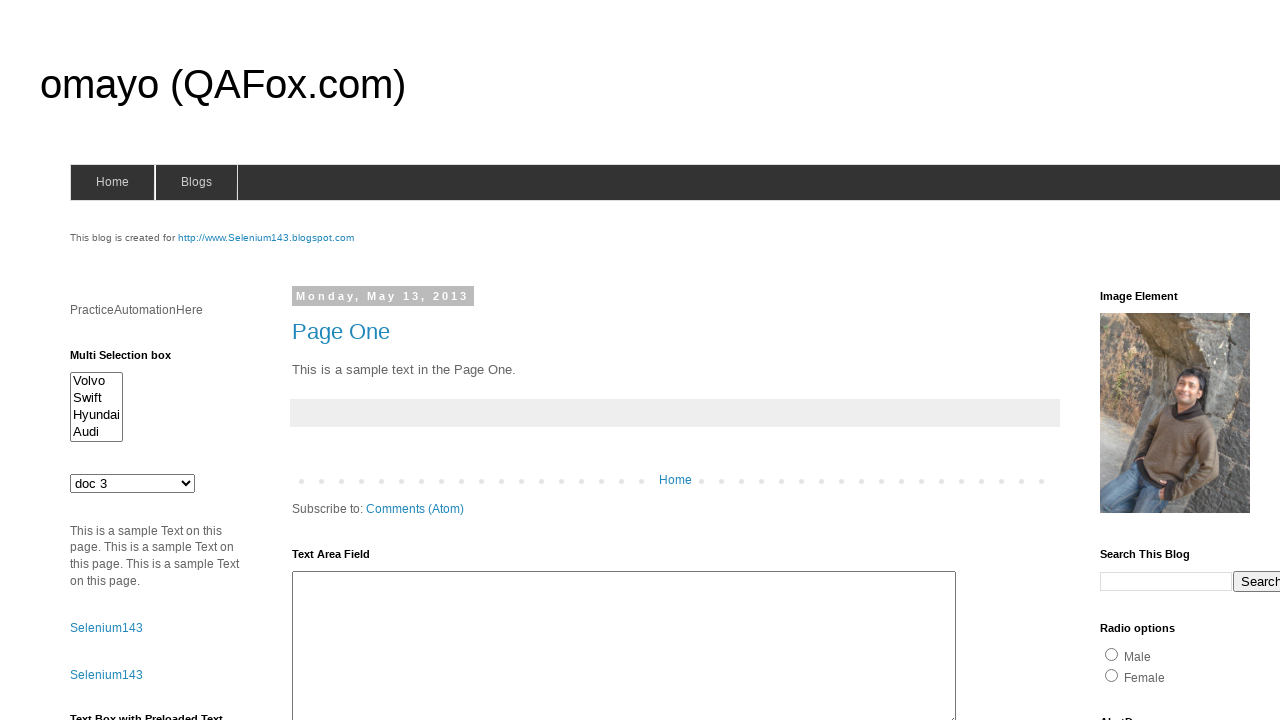

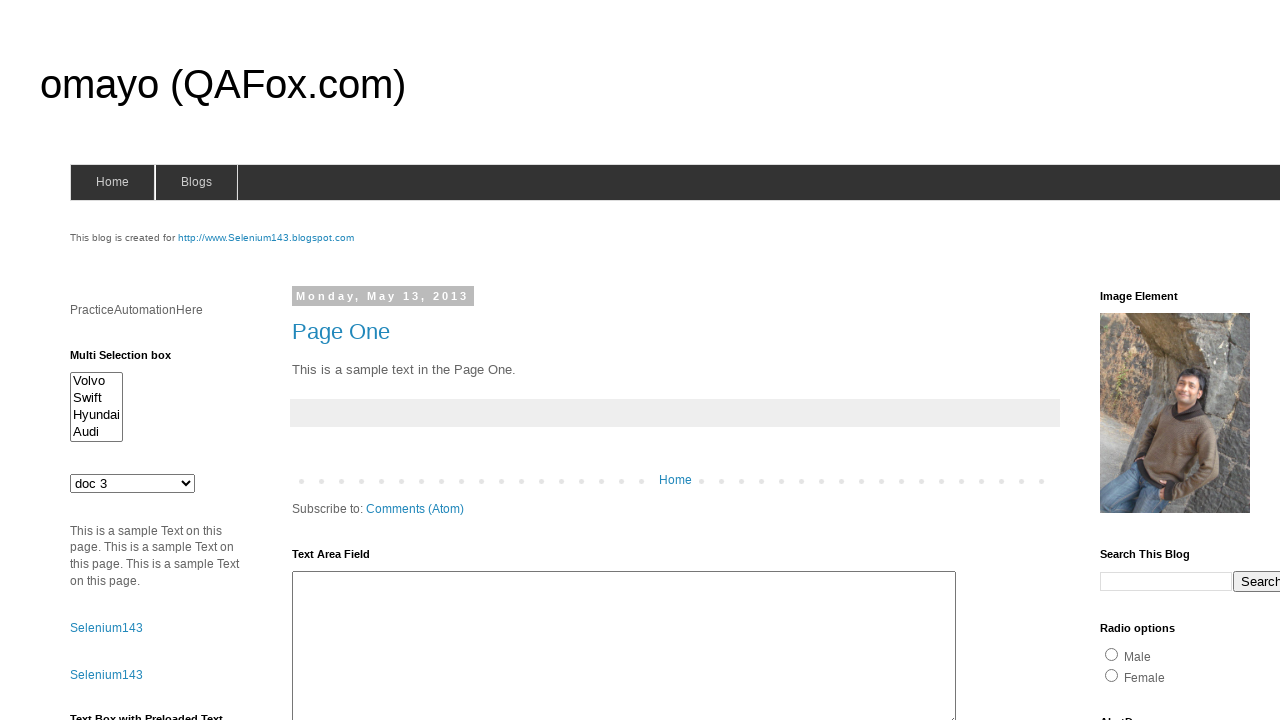